Verifies that the OrangeHRM logo is present on the page

Starting URL: https://opensource-demo.orangehrmlive.com/

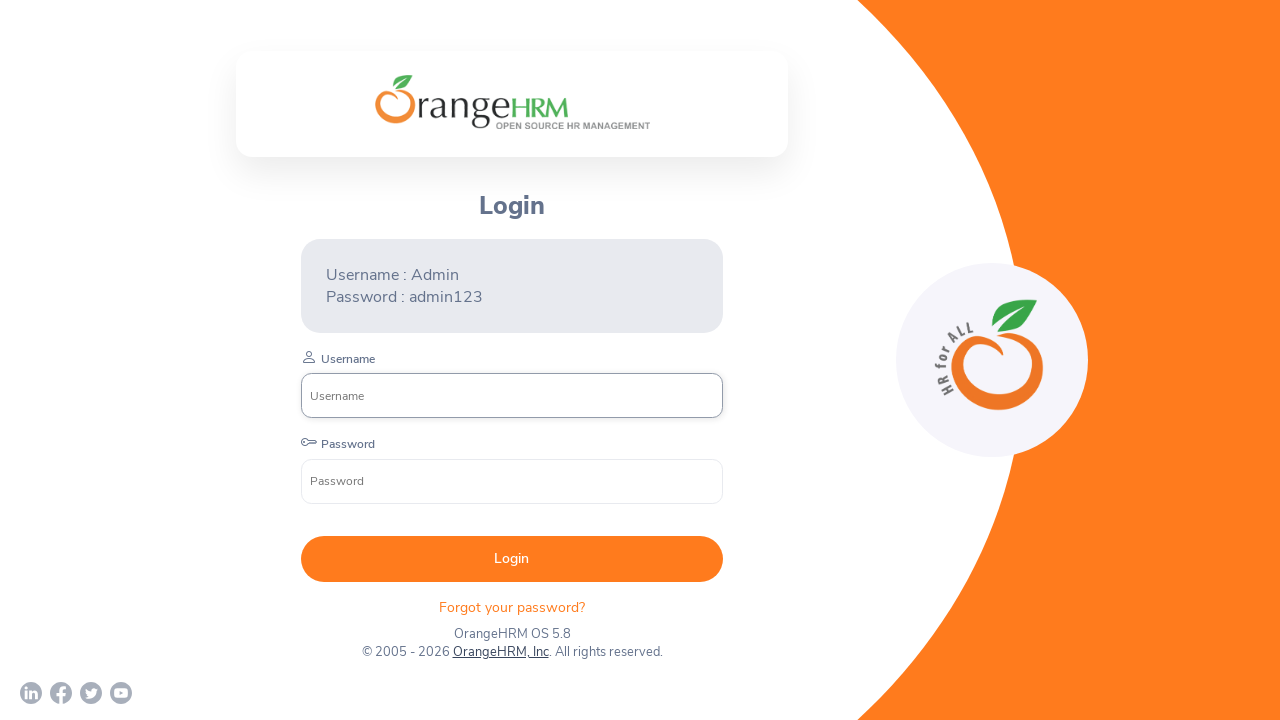

Waited for OrangeHRM logo element to be present on the page
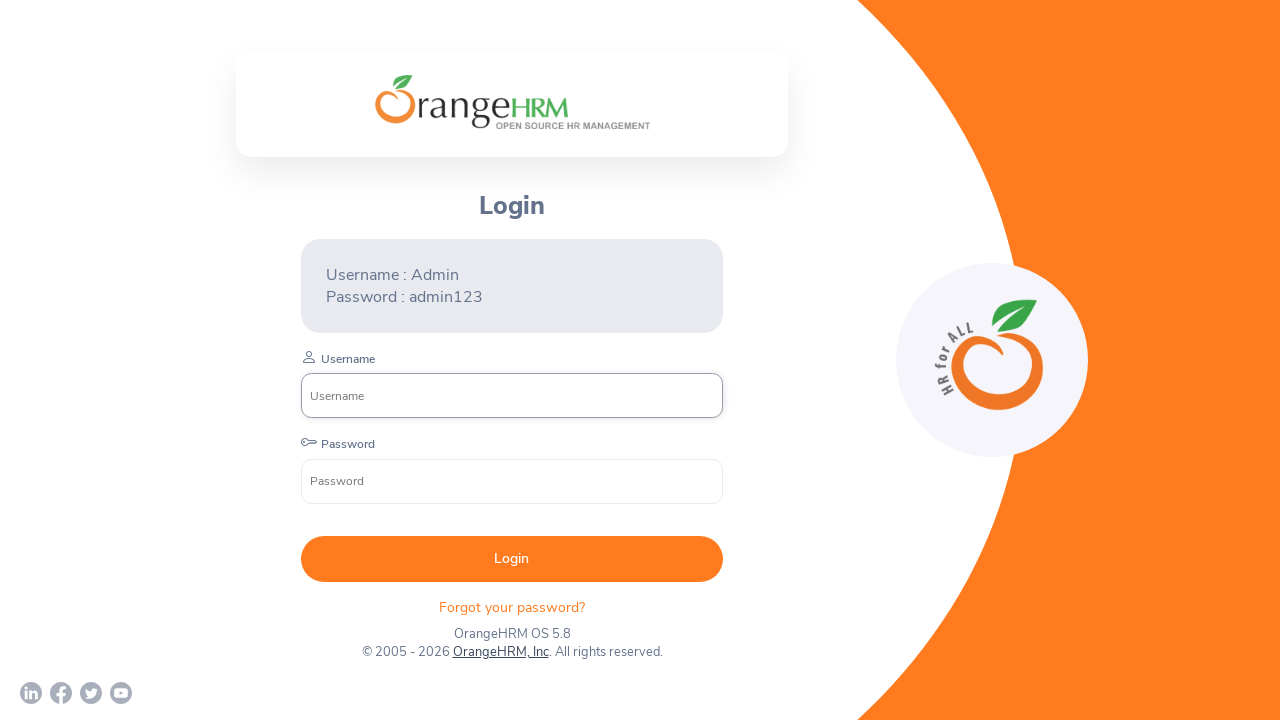

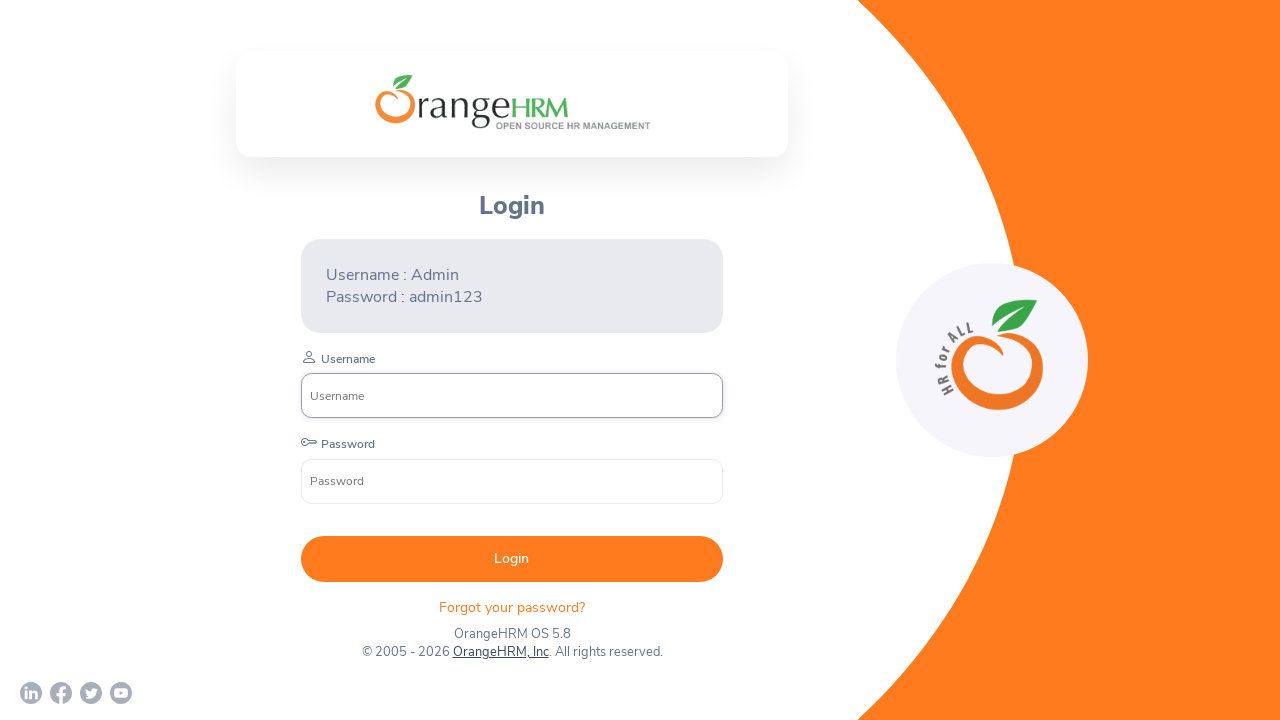